Tests filtering to display only completed todo items.

Starting URL: https://demo.playwright.dev/todomvc

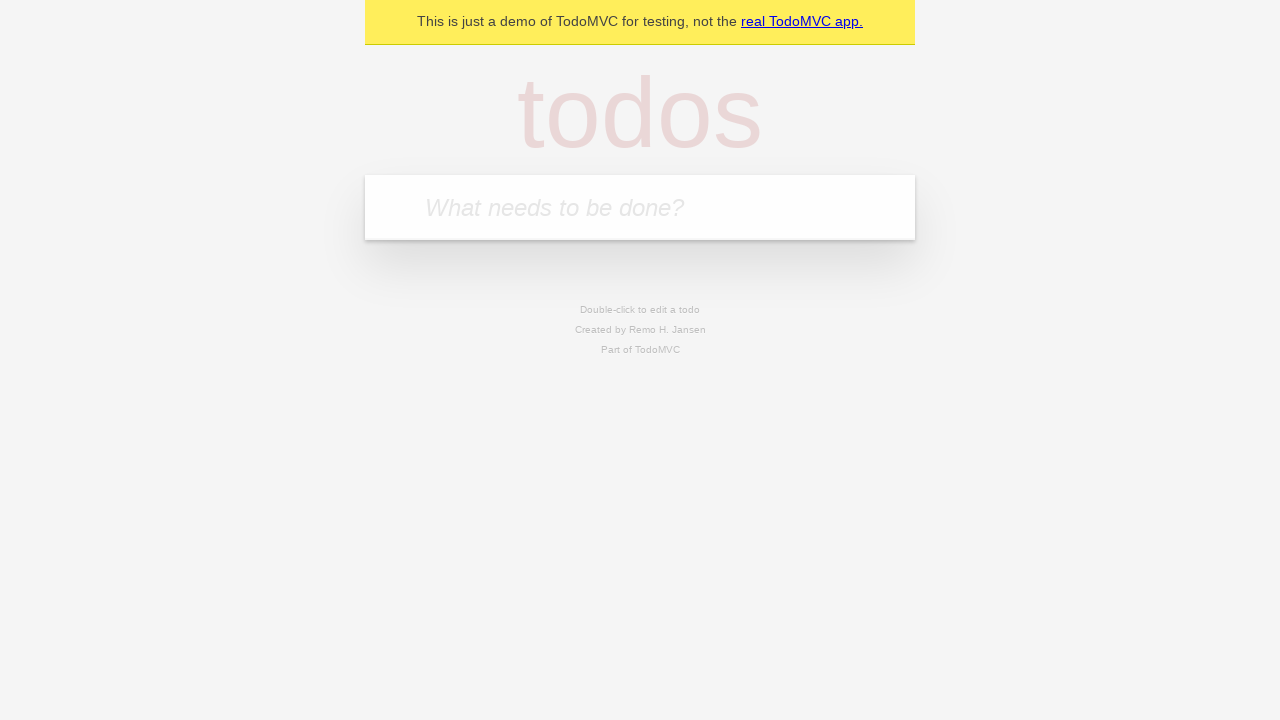

Filled todo input with 'buy some cheese' on internal:attr=[placeholder="What needs to be done?"i]
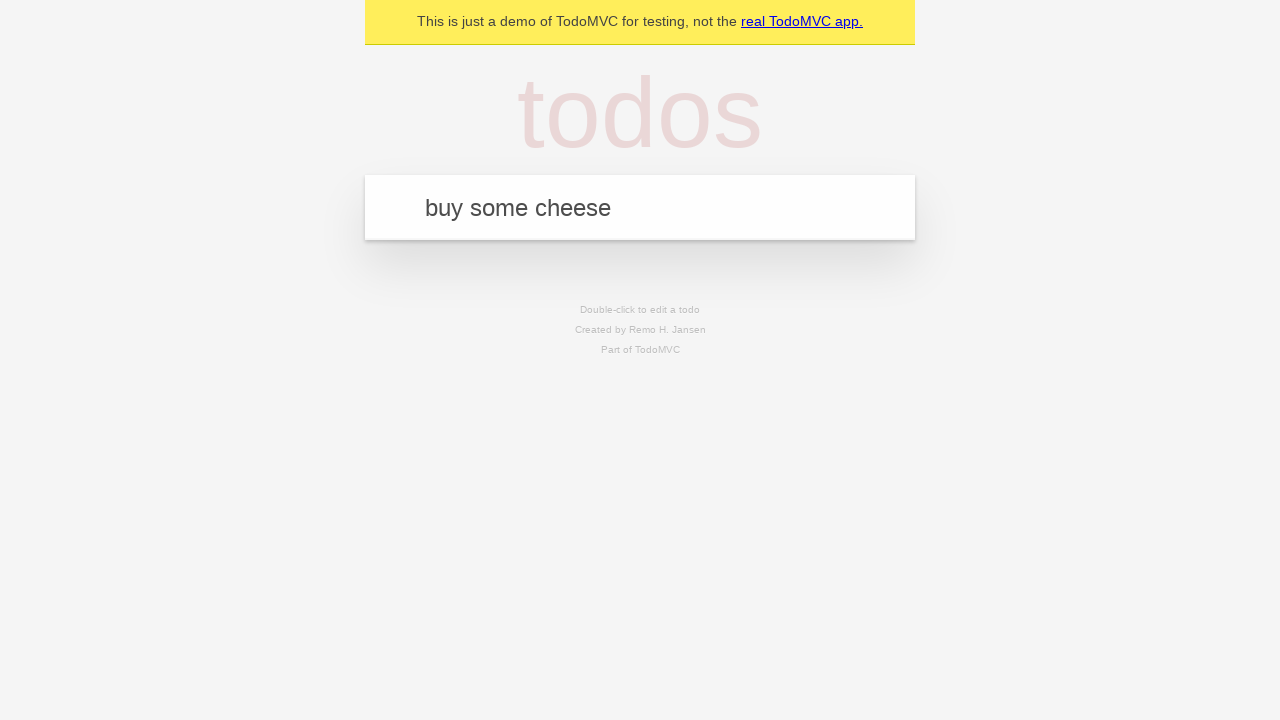

Pressed Enter to add first todo on internal:attr=[placeholder="What needs to be done?"i]
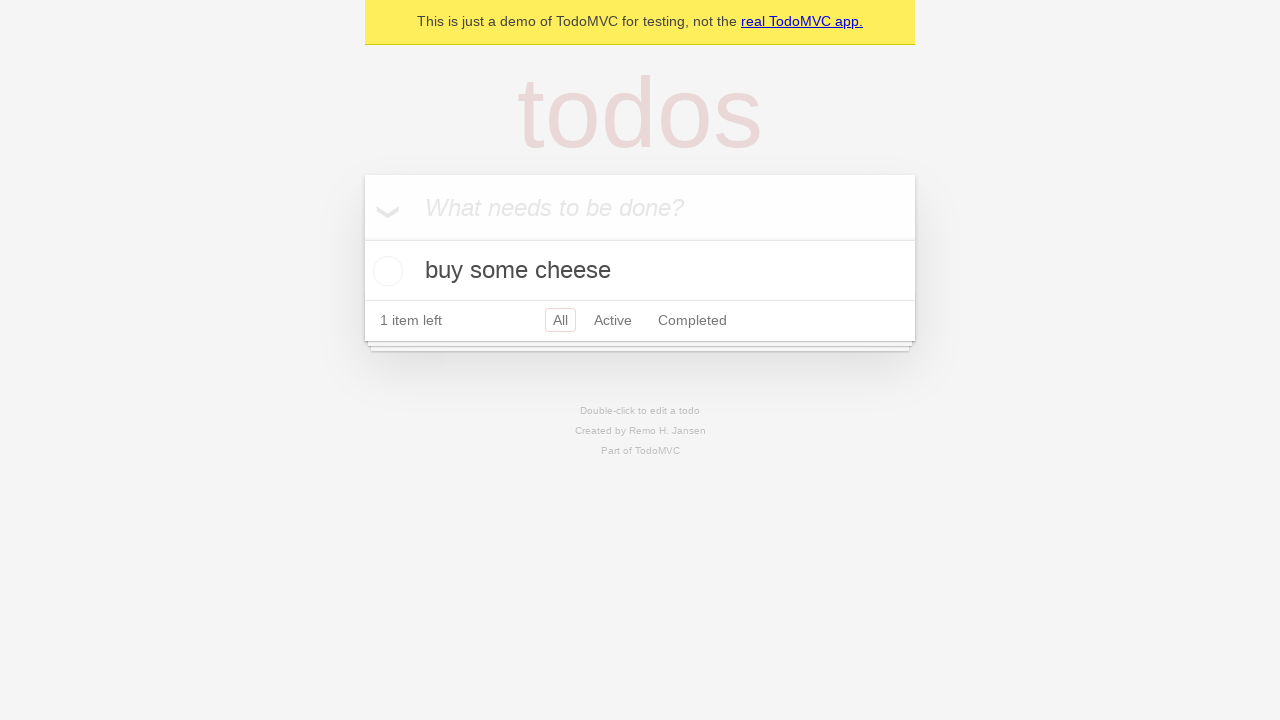

Filled todo input with 'feed the cat' on internal:attr=[placeholder="What needs to be done?"i]
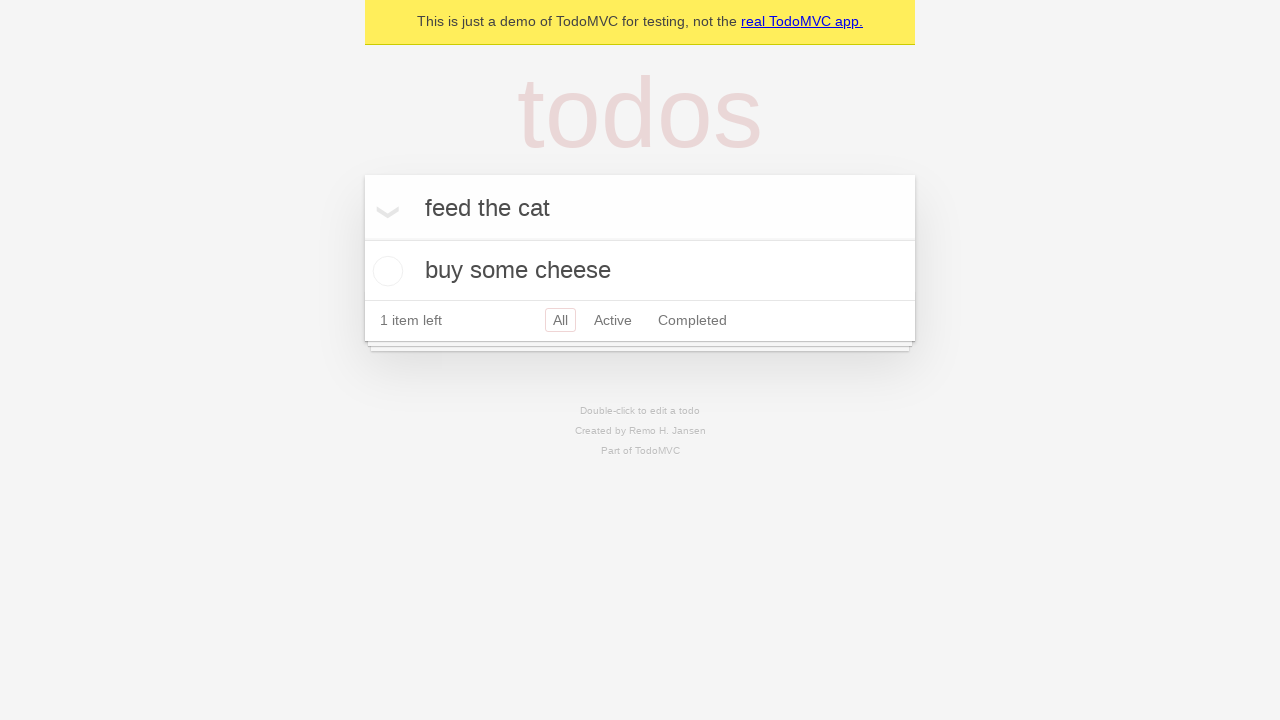

Pressed Enter to add second todo on internal:attr=[placeholder="What needs to be done?"i]
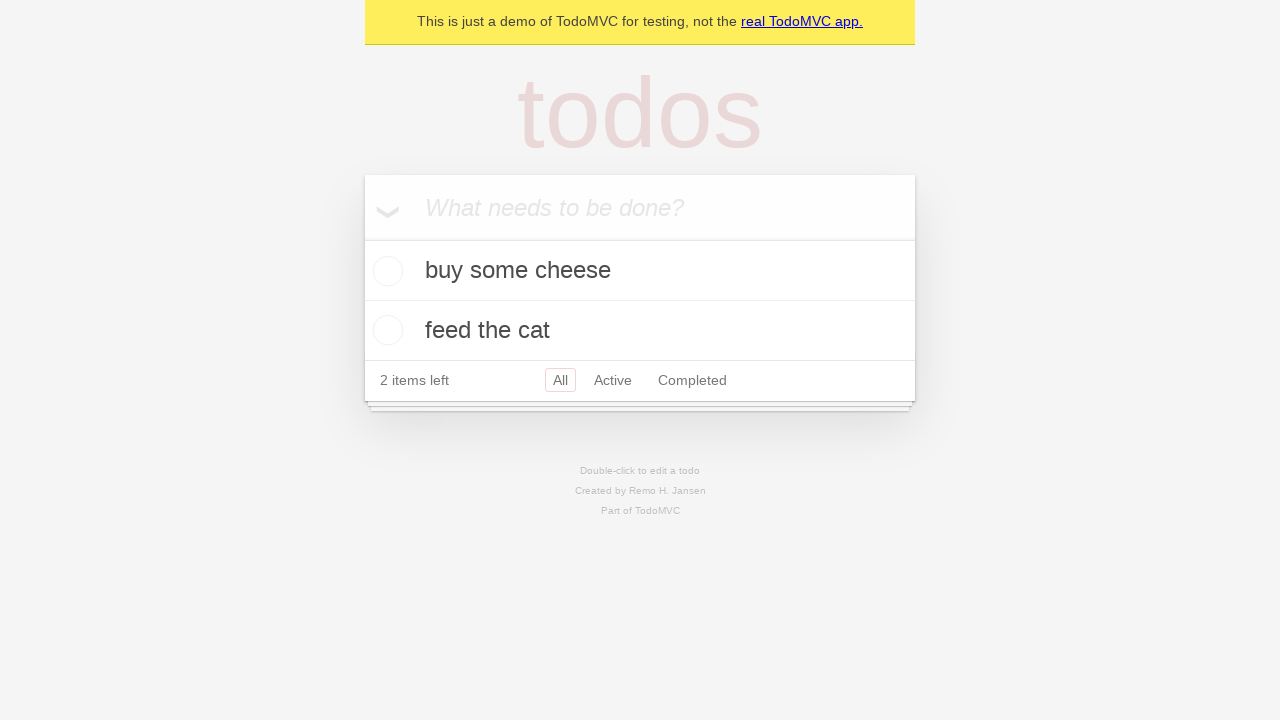

Filled todo input with 'book a doctors appointment' on internal:attr=[placeholder="What needs to be done?"i]
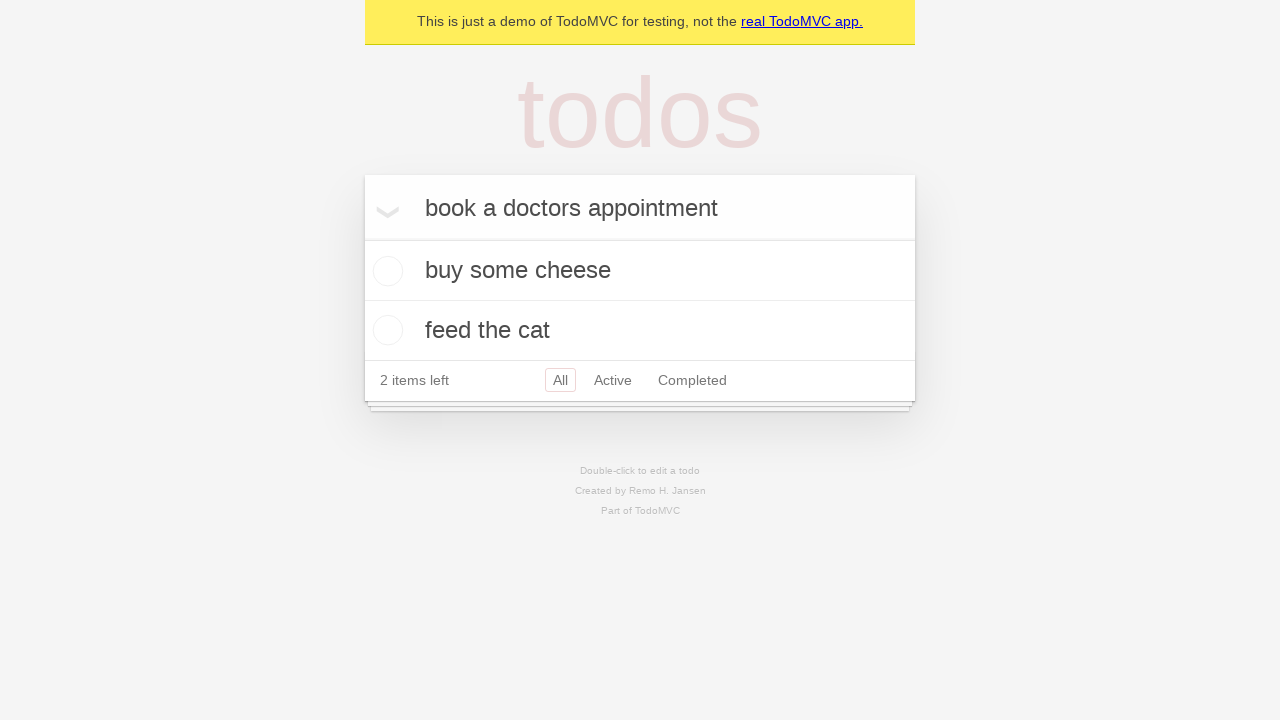

Pressed Enter to add third todo on internal:attr=[placeholder="What needs to be done?"i]
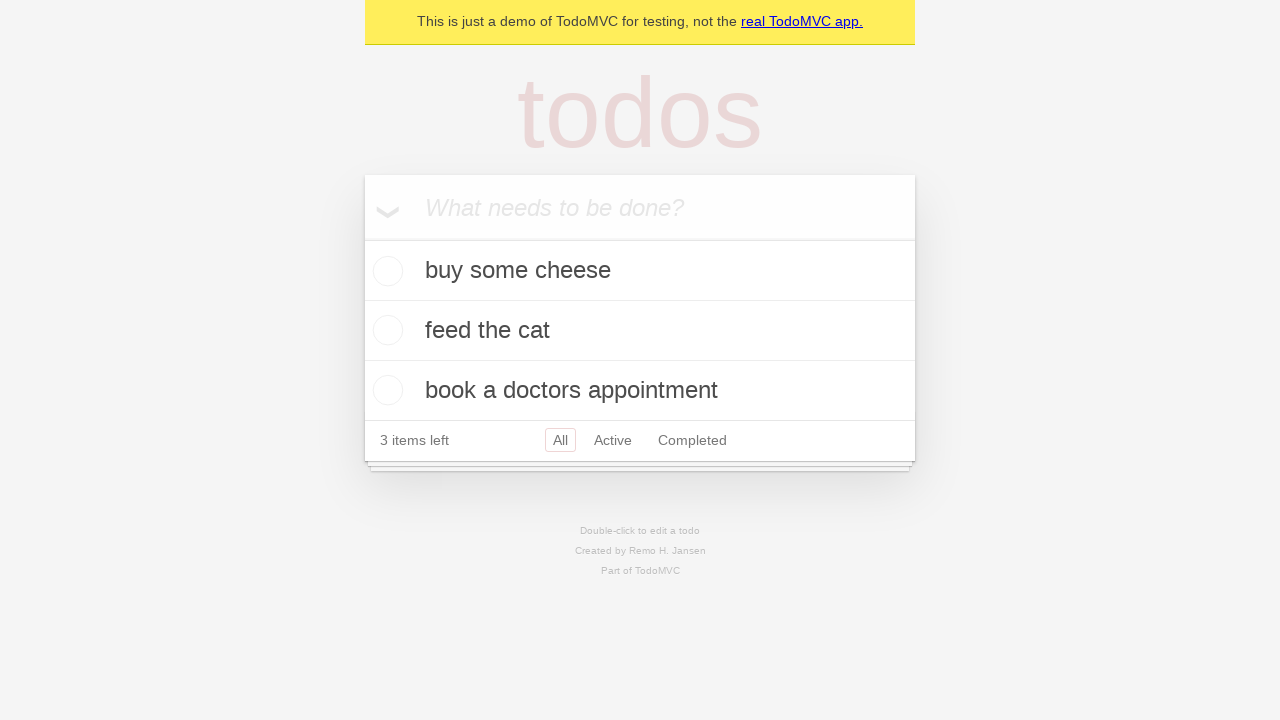

Checked the second todo item 'feed the cat' as completed at (385, 330) on internal:testid=[data-testid="todo-item"s] >> nth=1 >> internal:role=checkbox
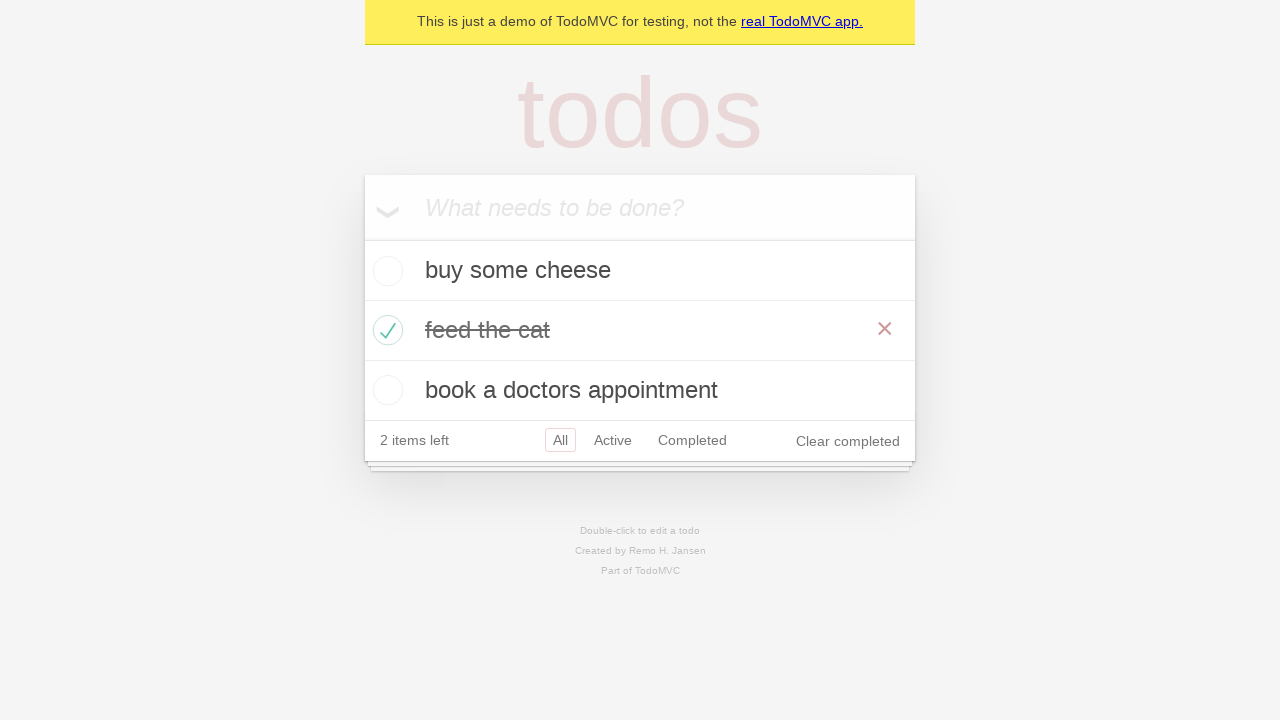

Clicked 'Completed' filter to display only completed items at (692, 440) on internal:role=link[name="Completed"i]
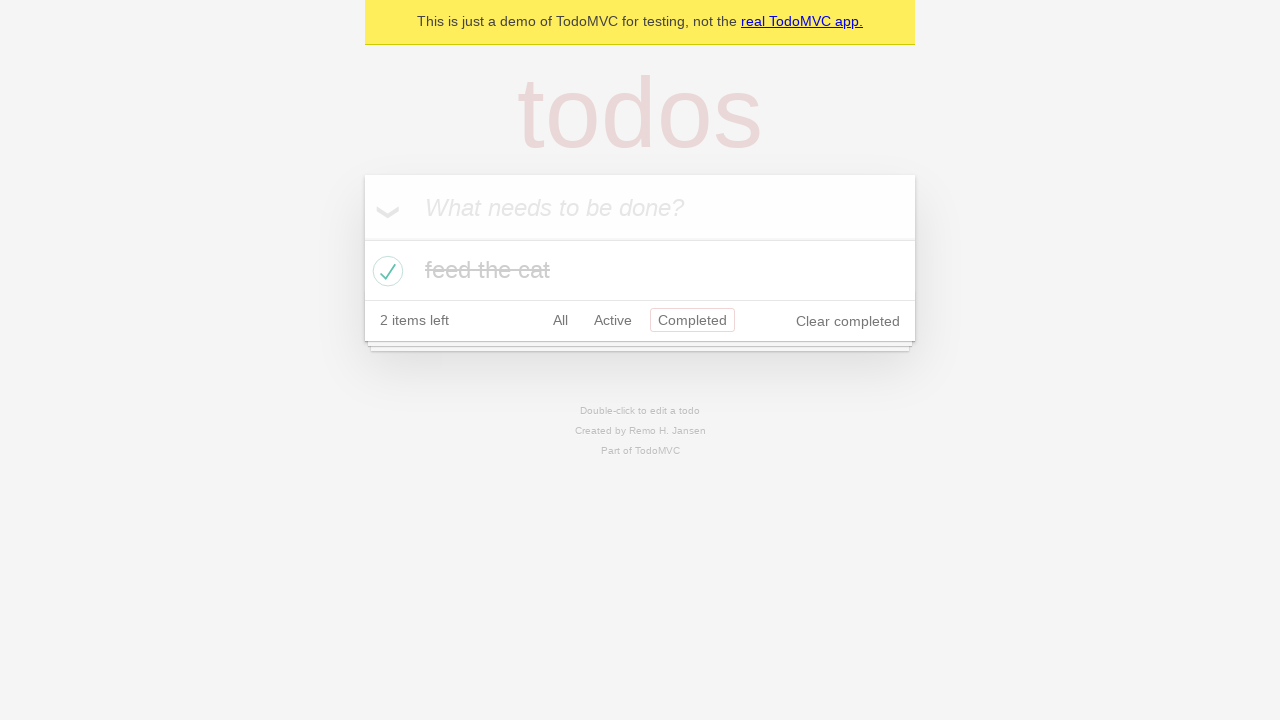

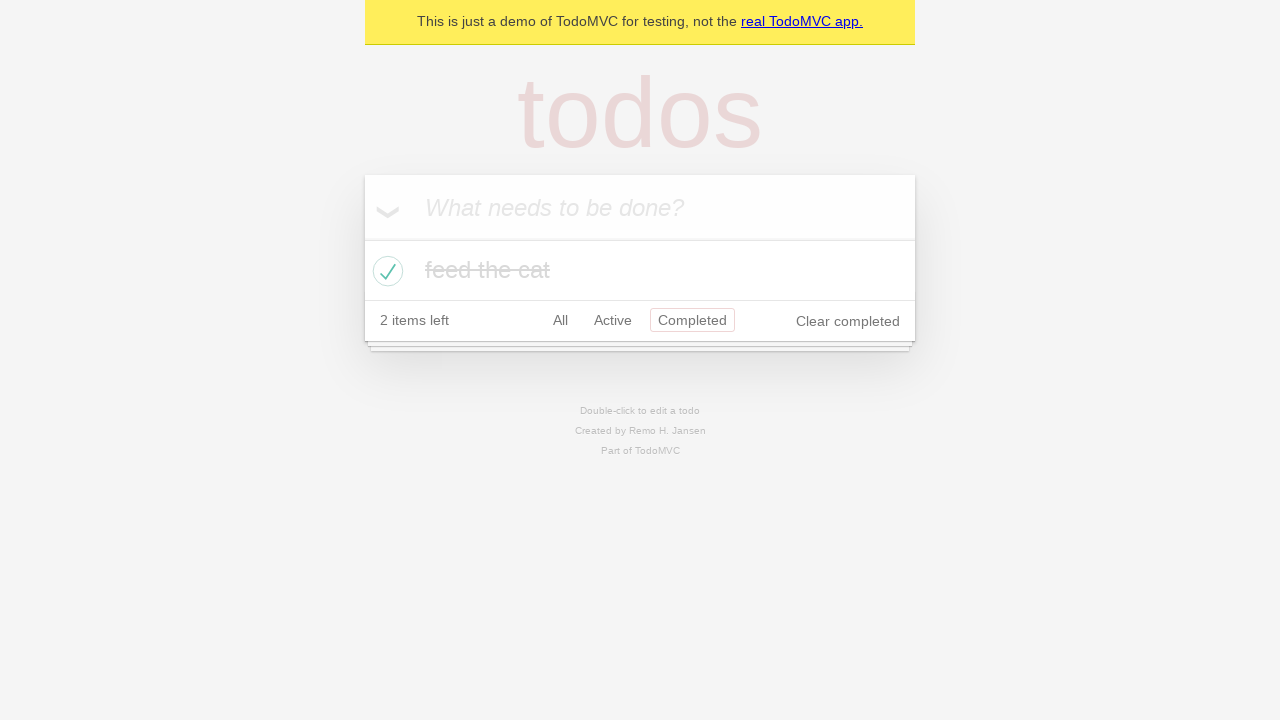